Tests table functionality by scrolling to a fixed header table, extracting values from the fourth column, calculating their sum, and verifying it matches the displayed total amount

Starting URL: https://rahulshettyacademy.com/AutomationPractice/

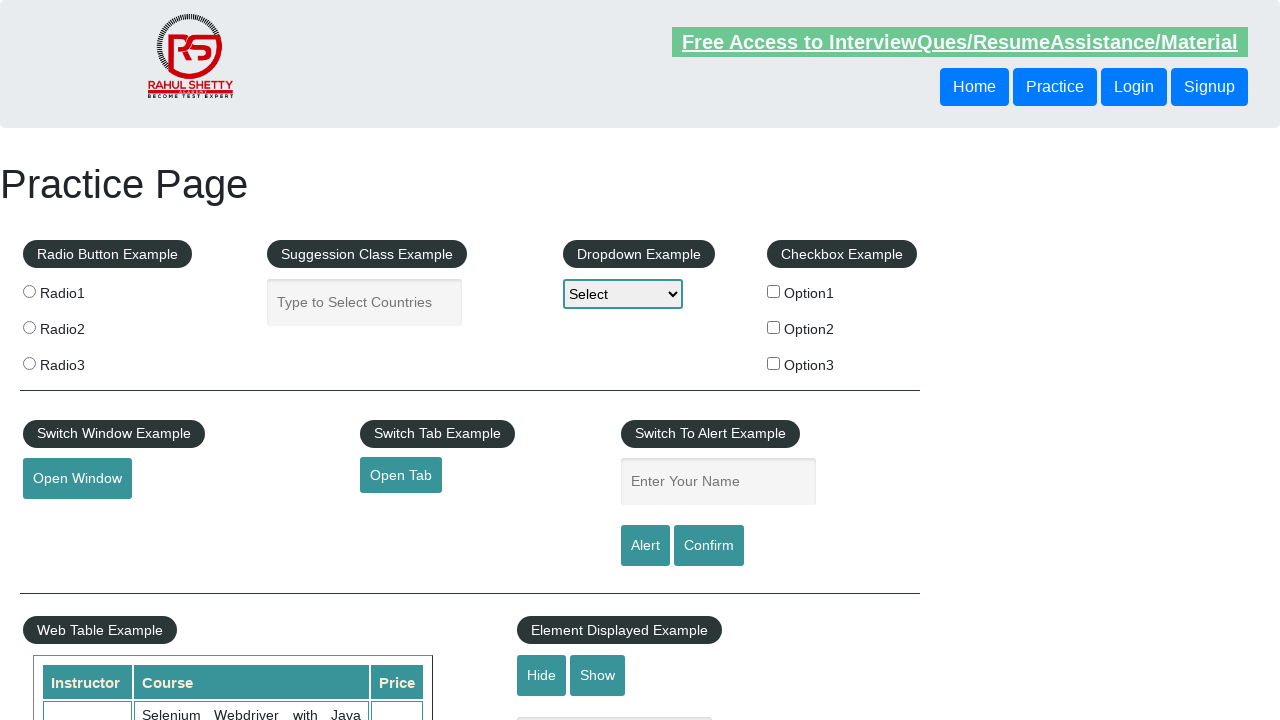

Scrolled down 500px to reveal table area
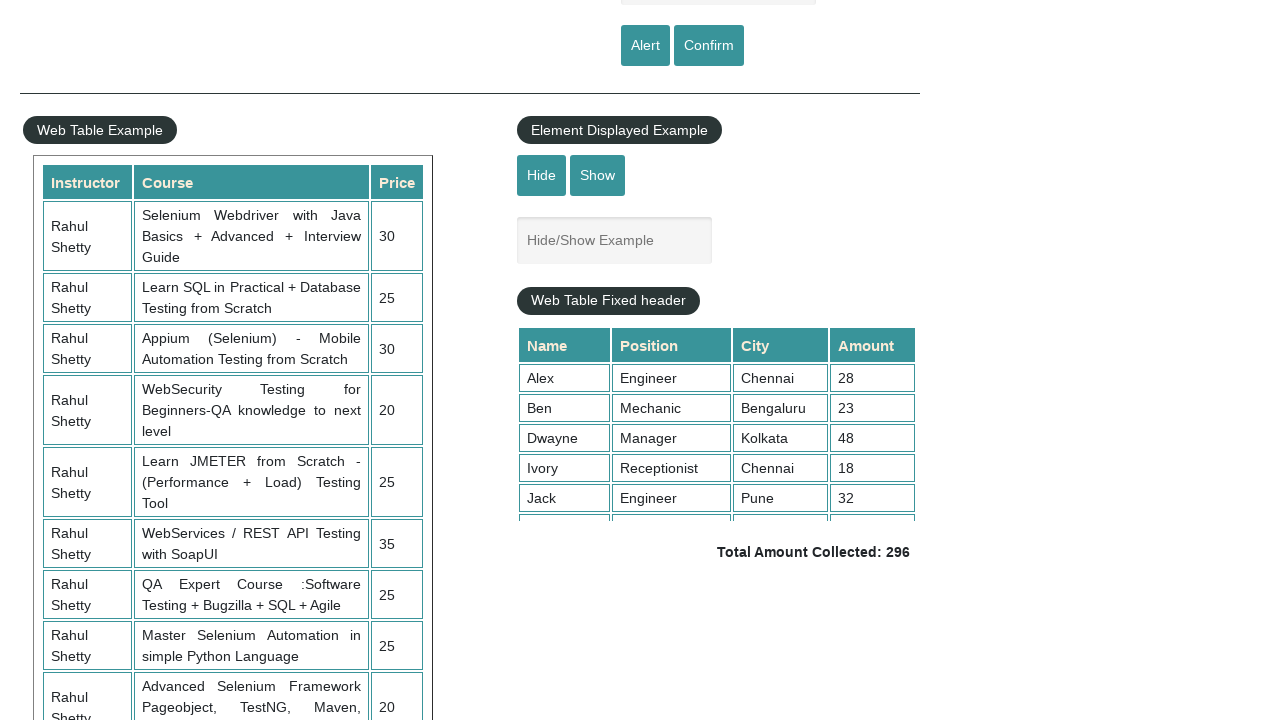

Scrolled within fixed header table by 500px
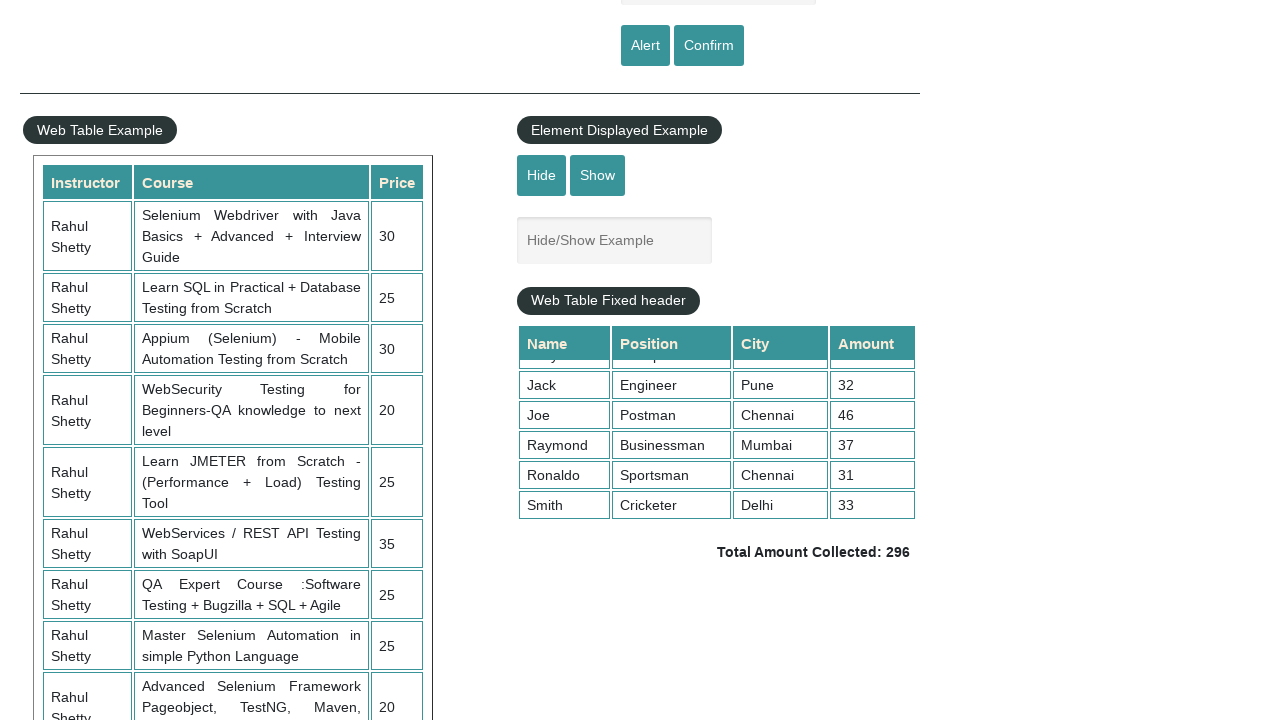

Extracted all values from the 4th column of the table
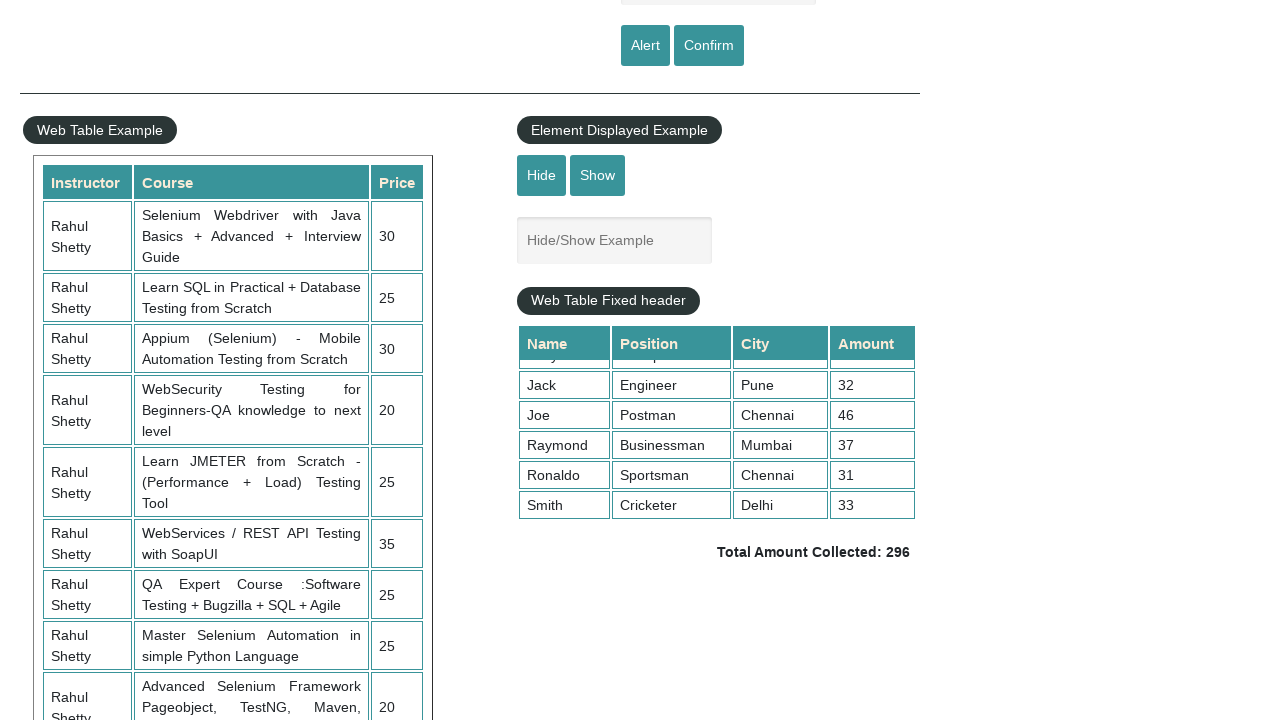

Calculated sum of 4th column values: 296
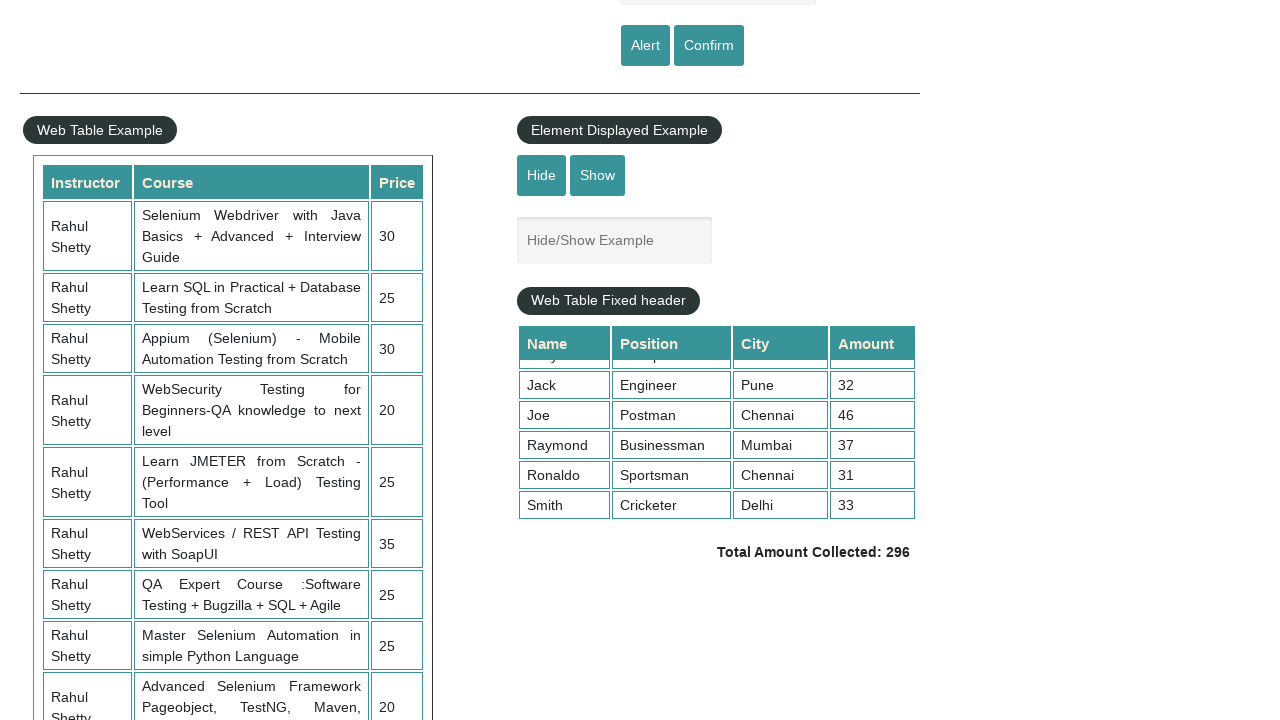

Retrieved displayed total amount text
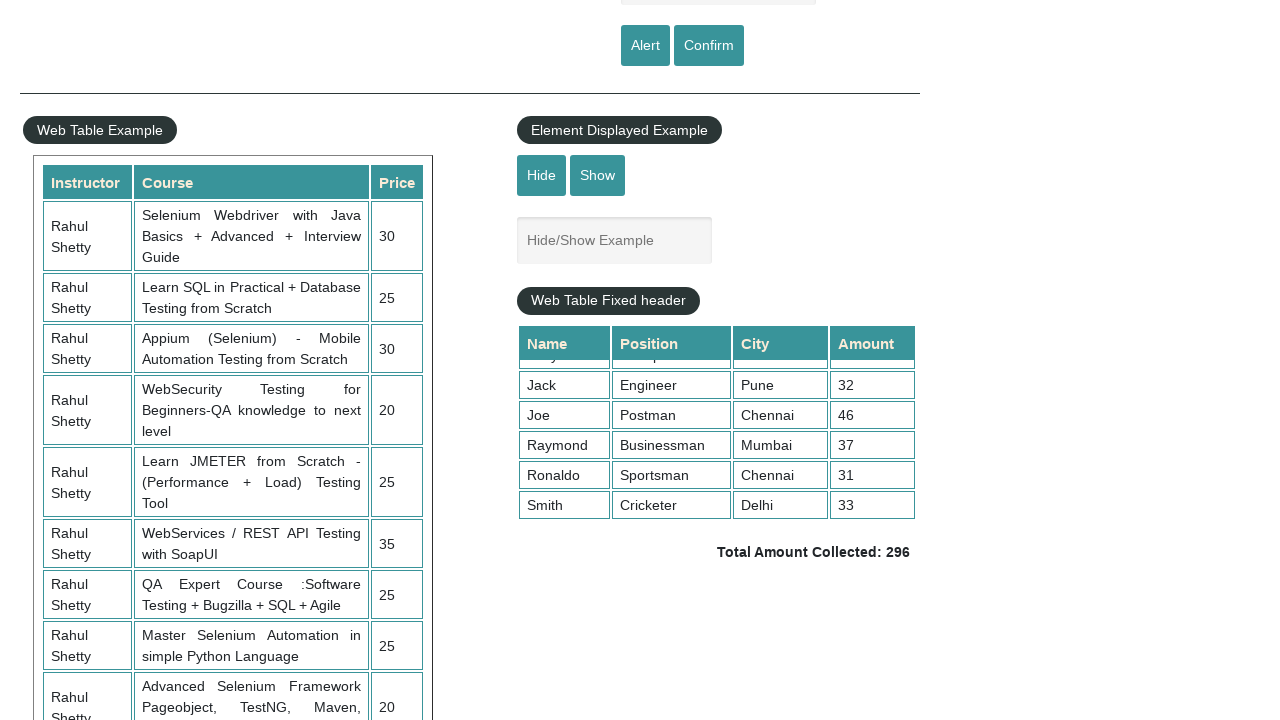

Parsed total amount value: 296
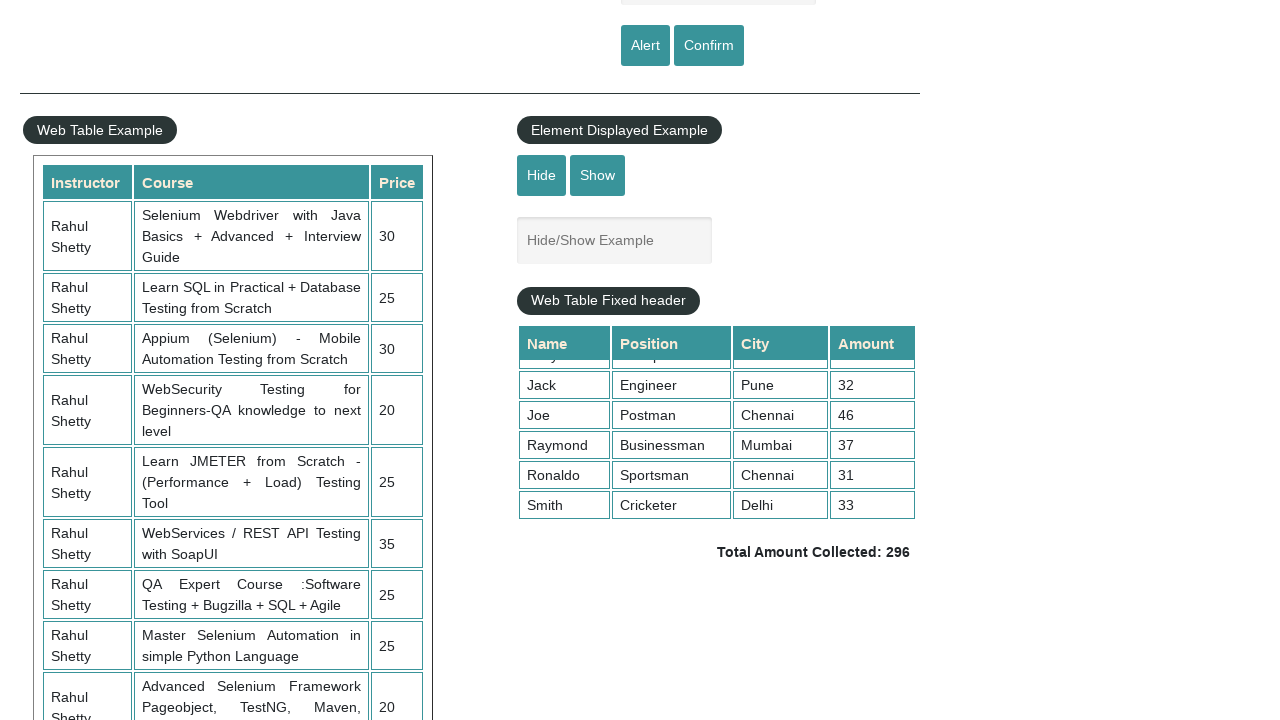

Verified that calculated sum (296) matches displayed total (296)
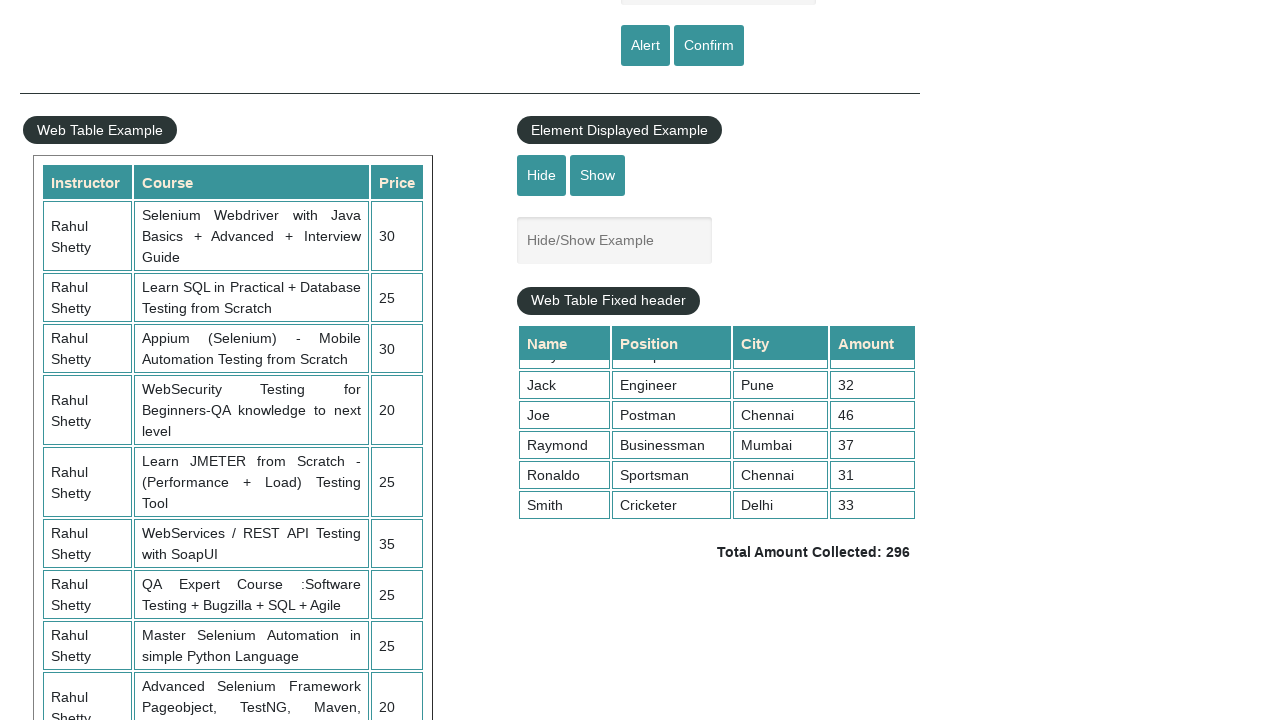

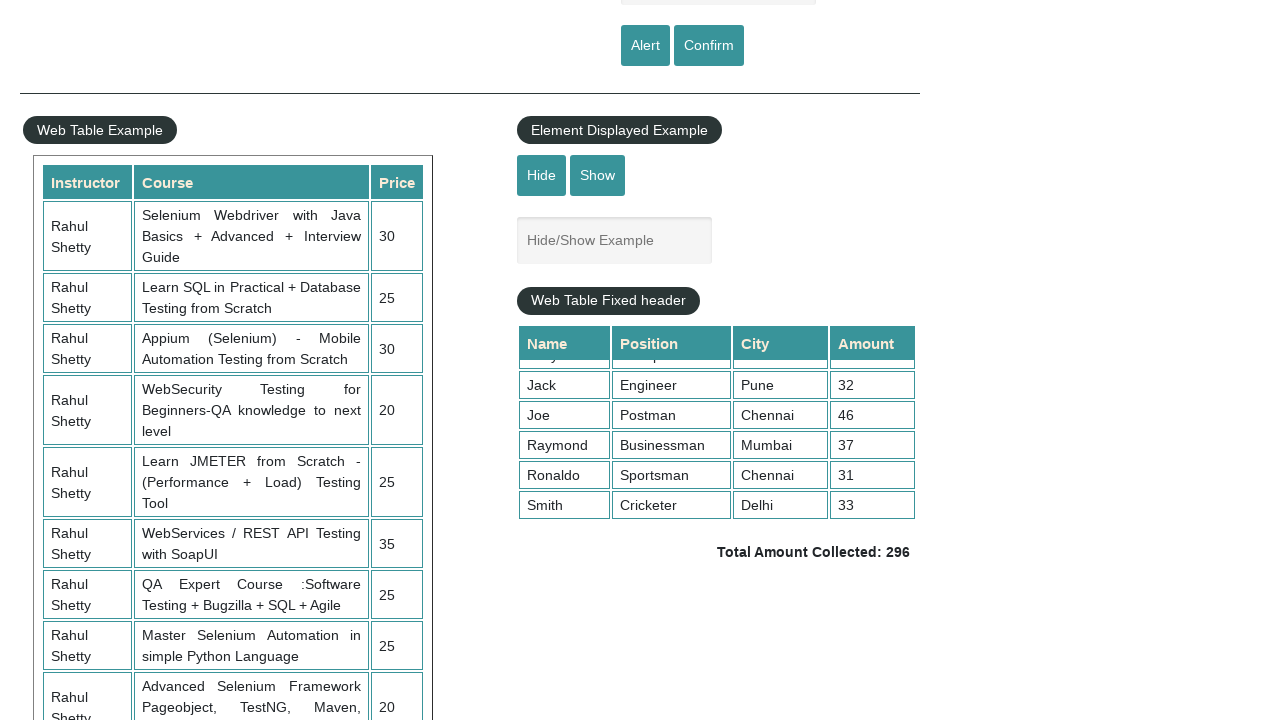